Tests the contact admin functionality by navigating to the Contact page, filling out a contact form with name, email, subject, and message, submitting it, and verifying the success message is displayed.

Starting URL: https://alchemy.hguy.co/lms/

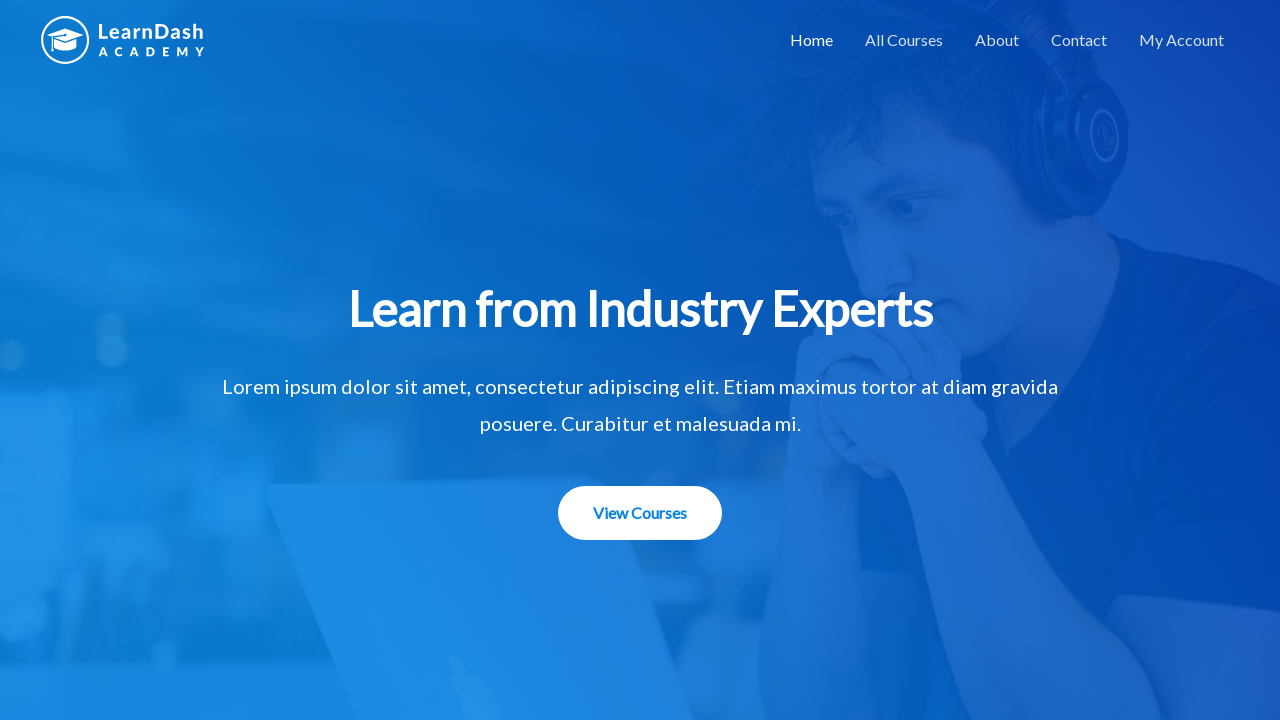

Clicked on Contact link at (1079, 40) on text=Contact
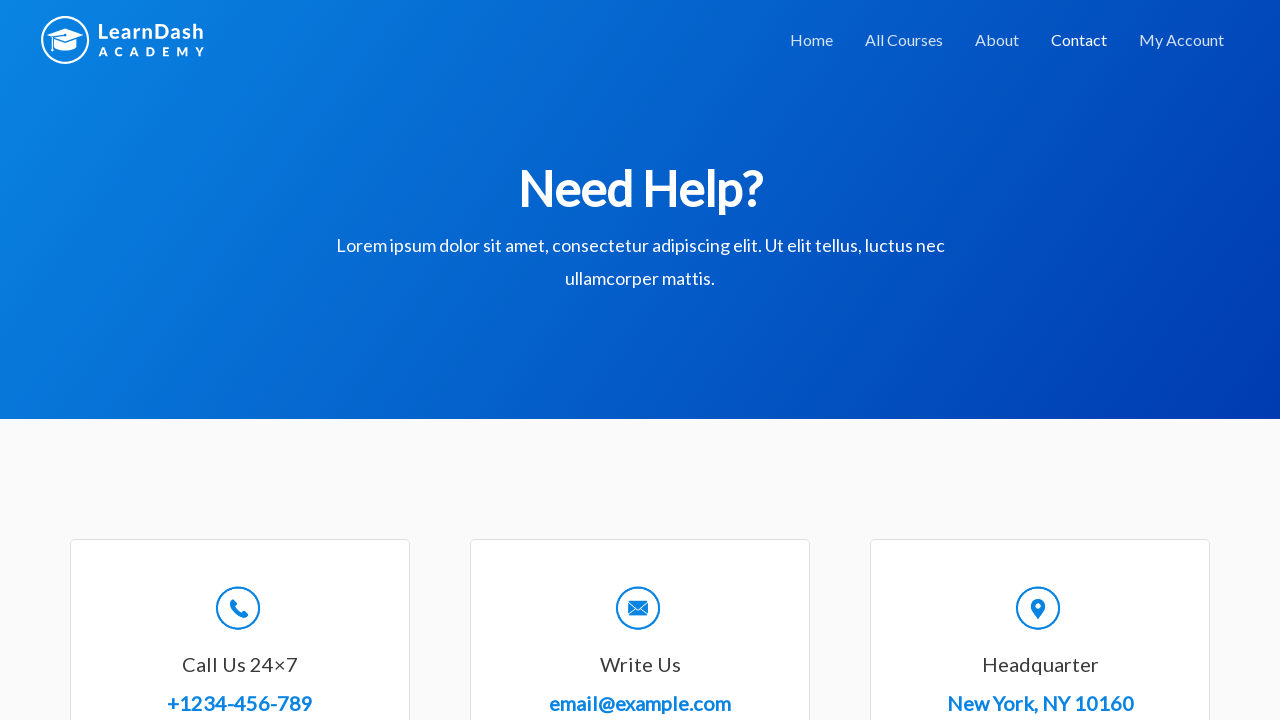

Filled in name field with 'Maria Thompson' on #wpforms-8-field_0
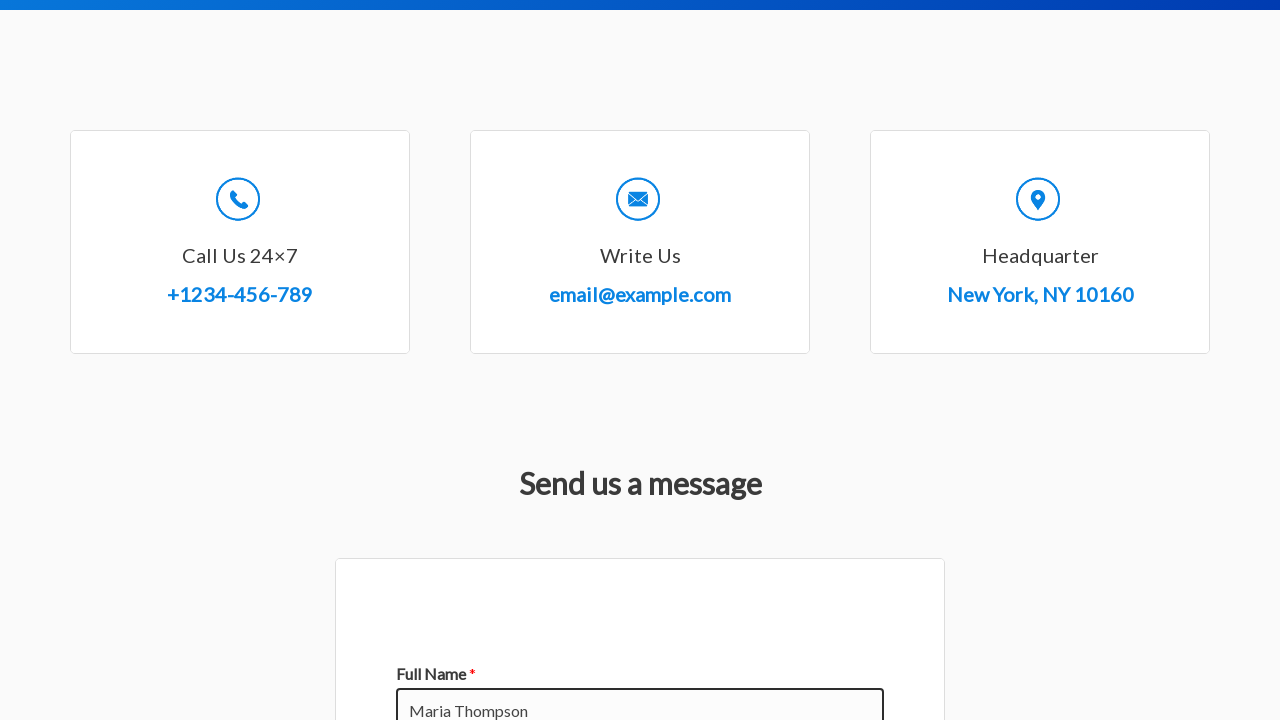

Filled in email field with 'maria.thompson@example.com' on #wpforms-8-field_1
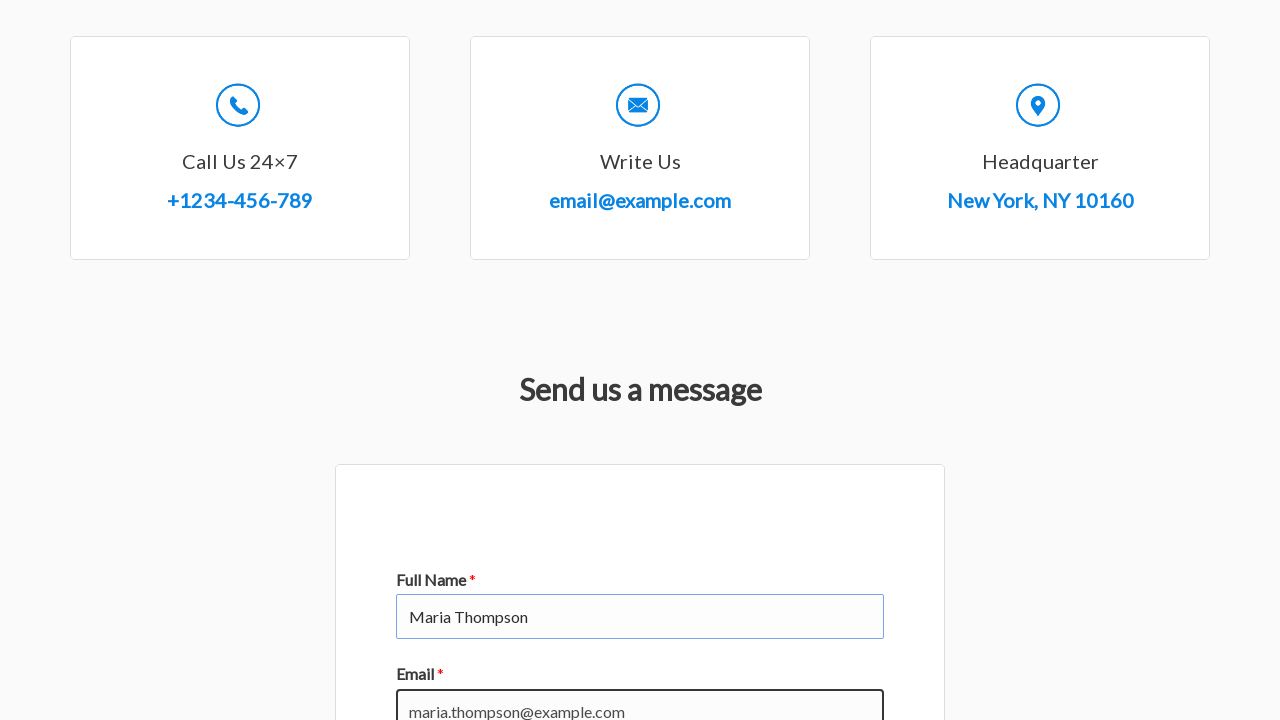

Filled in subject field with 'Course Enrollment Question' on #wpforms-8-field_3
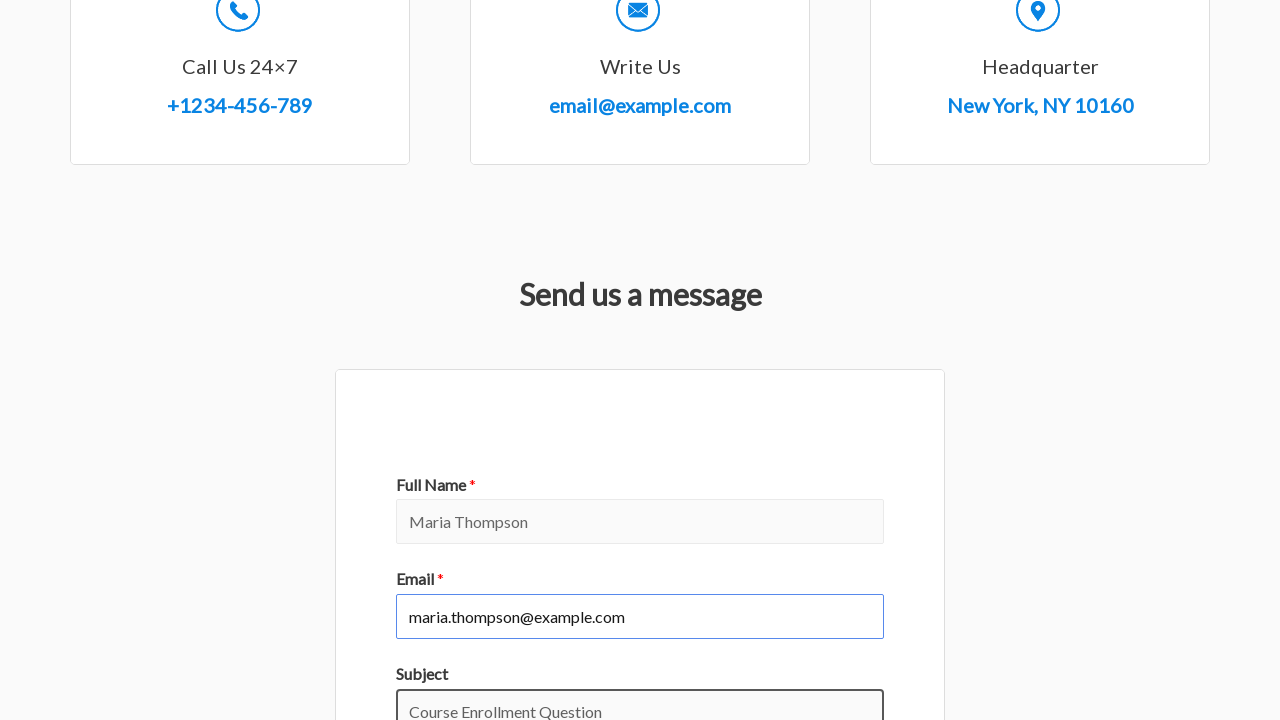

Filled in message field with course inquiry text on #wpforms-8-field_2
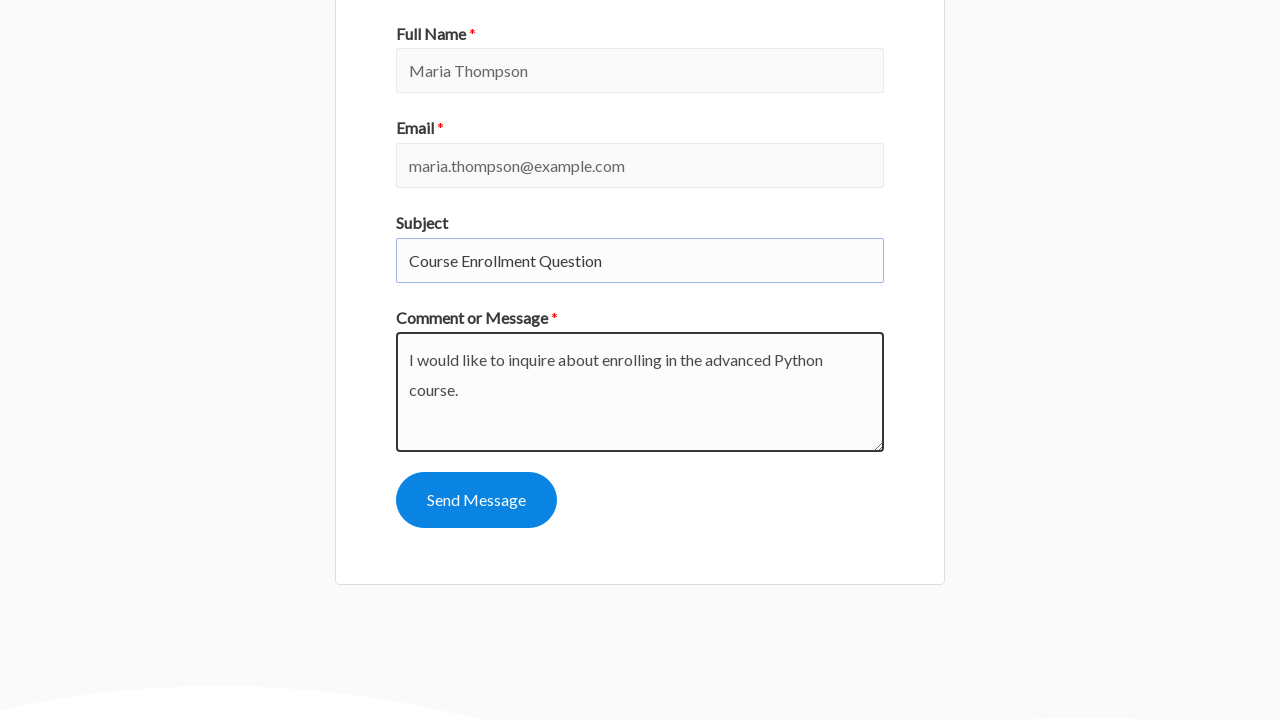

Clicked submit button to send contact form at (476, 500) on #wpforms-submit-8
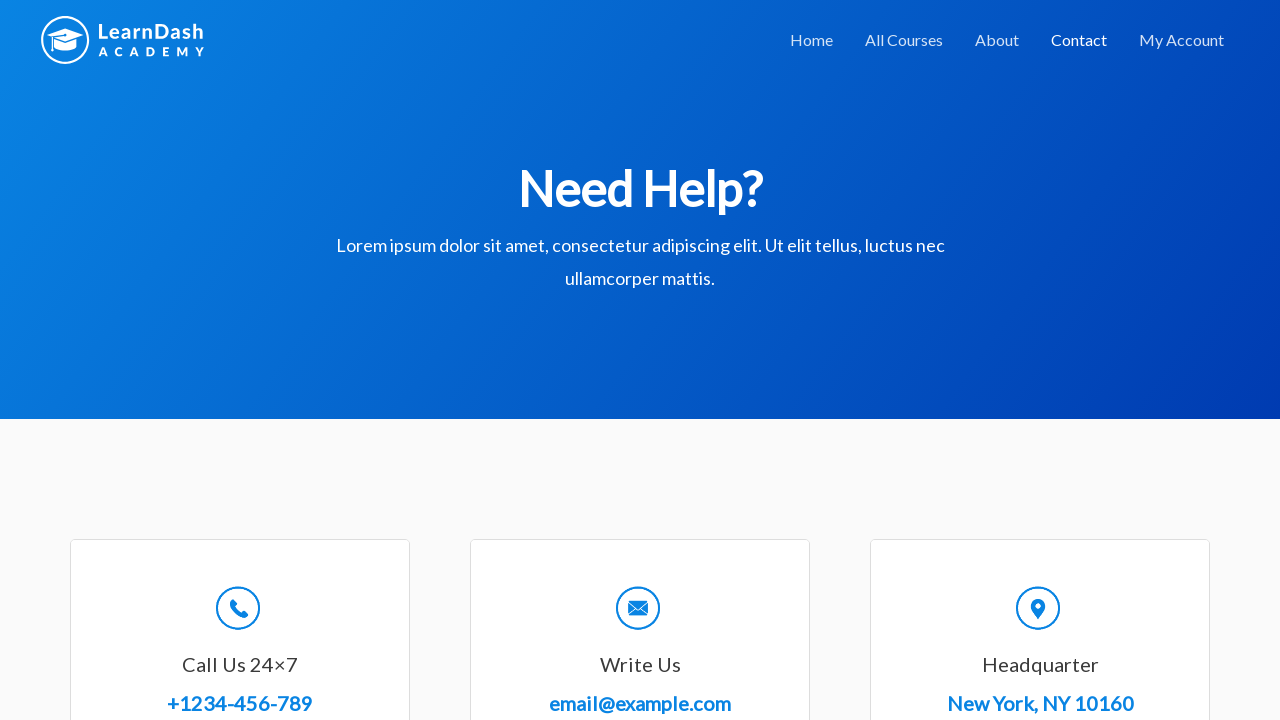

Success message appeared confirming contact form submission
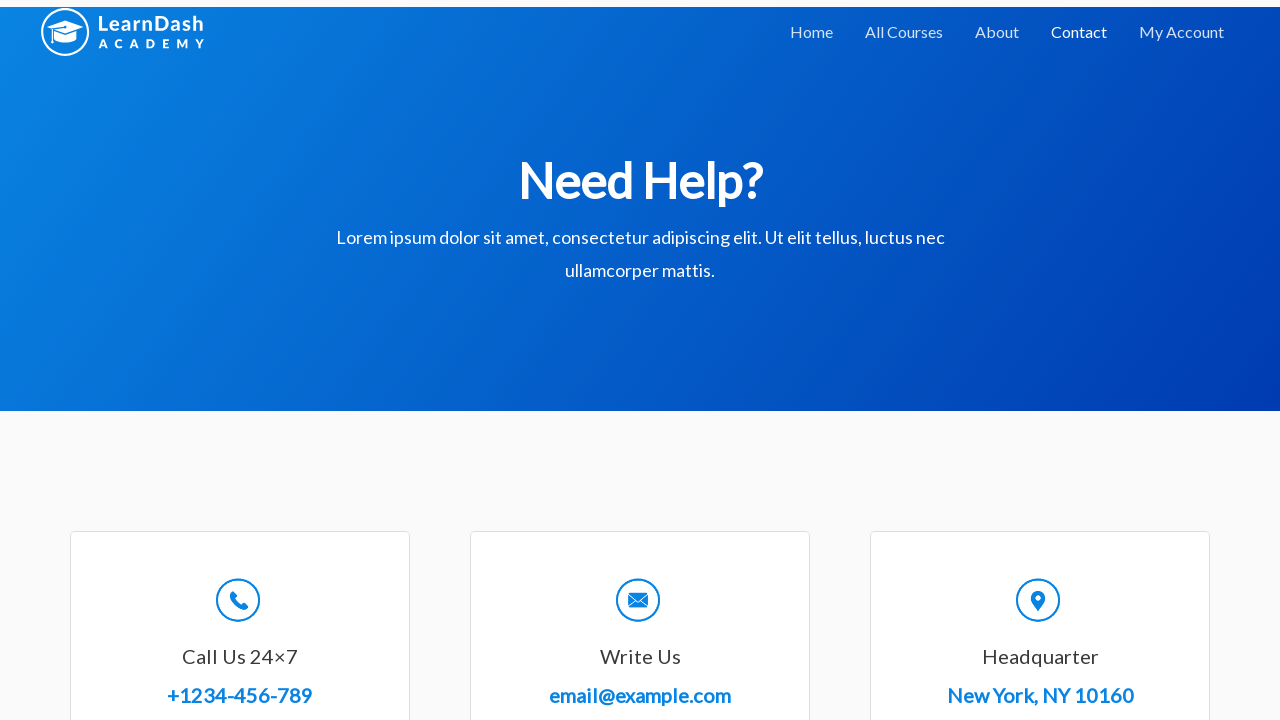

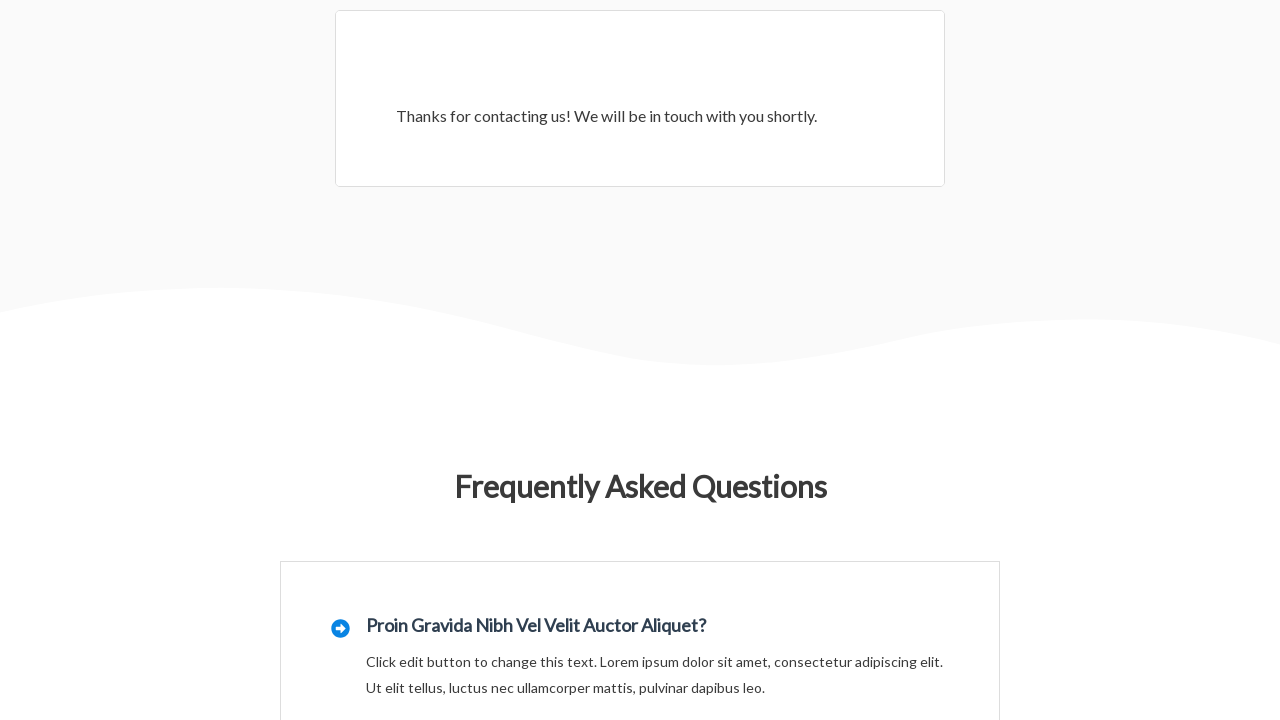